Tests file upload functionality by selecting a file using the file input and clicking the upload button to submit it.

Starting URL: https://the-internet.herokuapp.com/upload

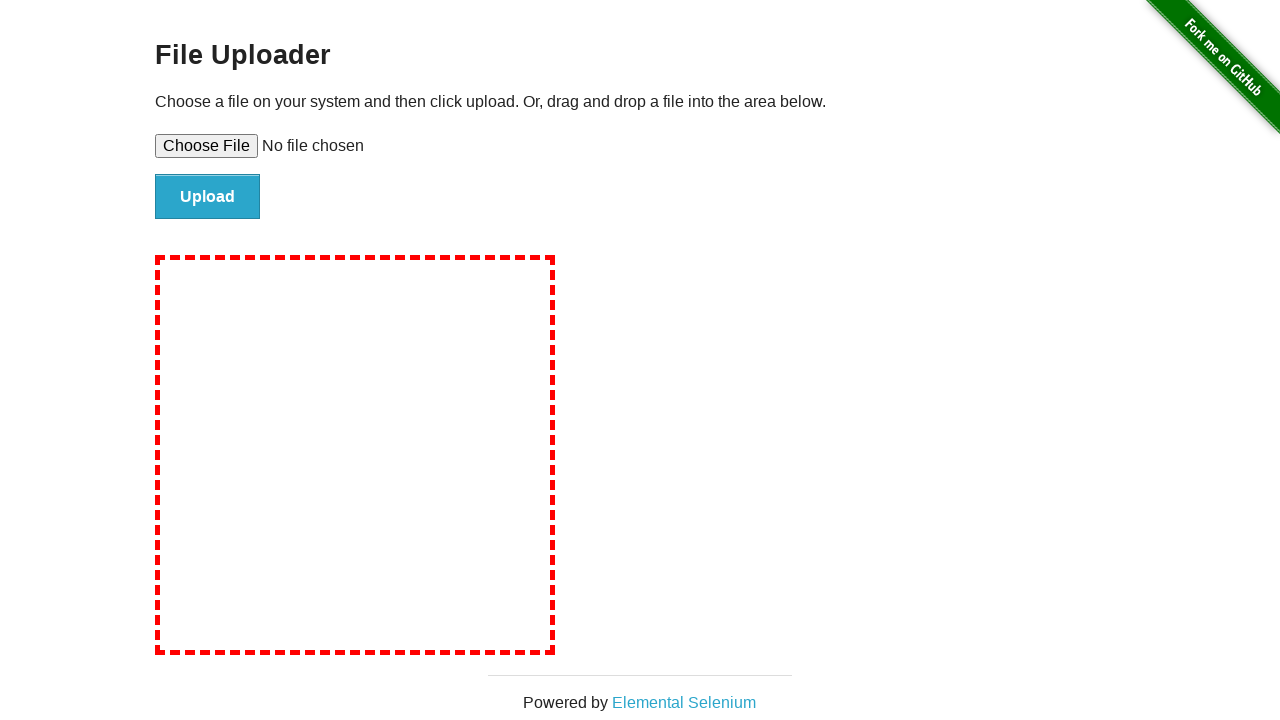

Created temporary test file for upload
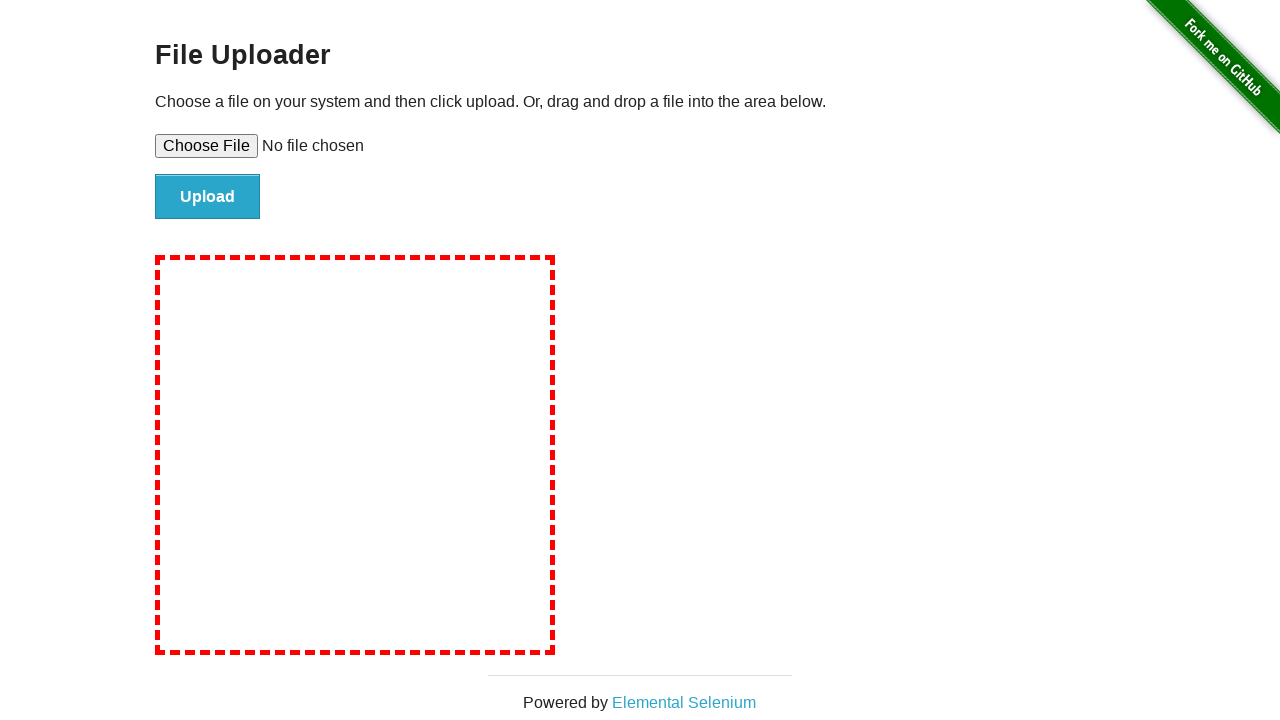

Selected file for upload using file input
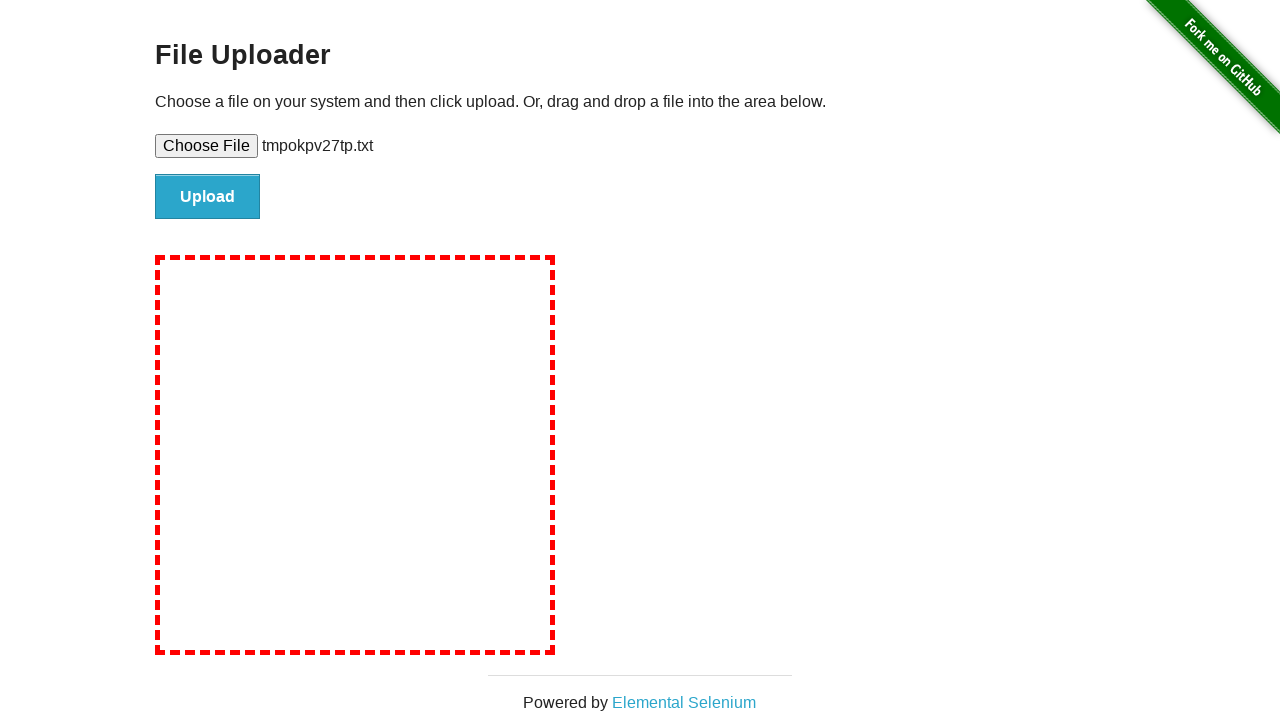

Clicked upload/submit button to submit file at (208, 197) on input#file-submit
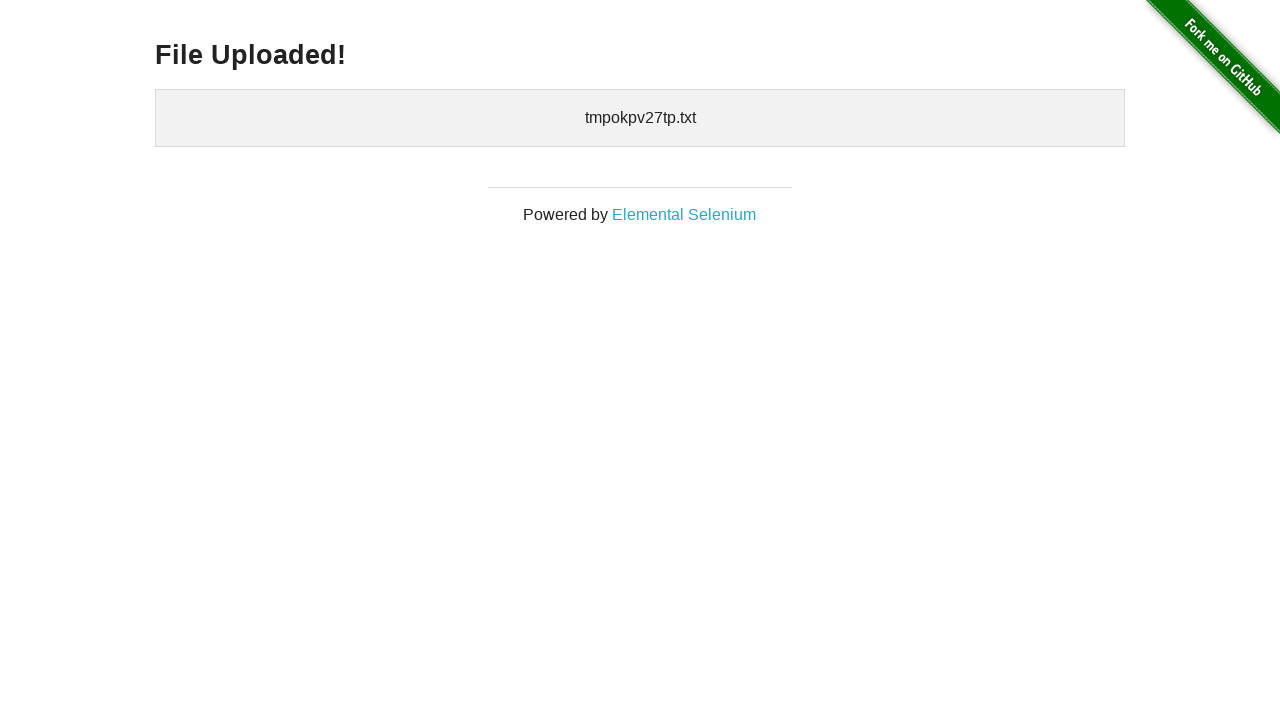

File upload completed and confirmation appeared
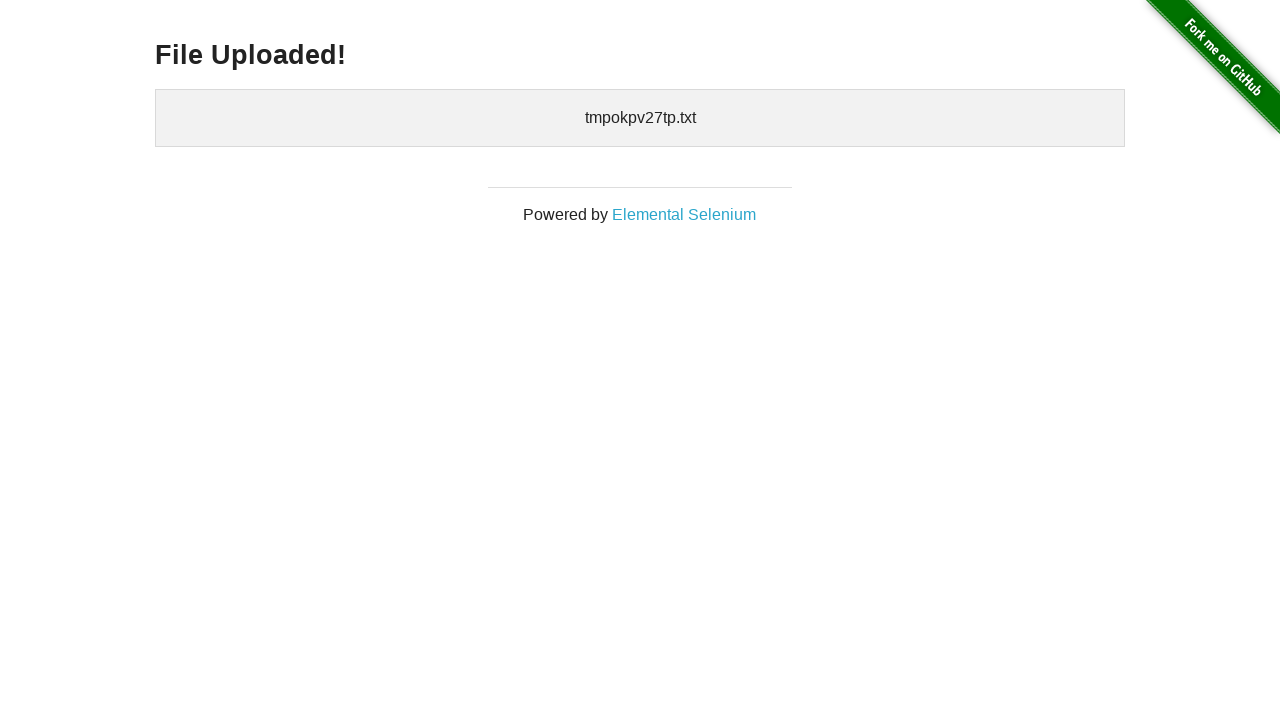

Cleaned up temporary test file
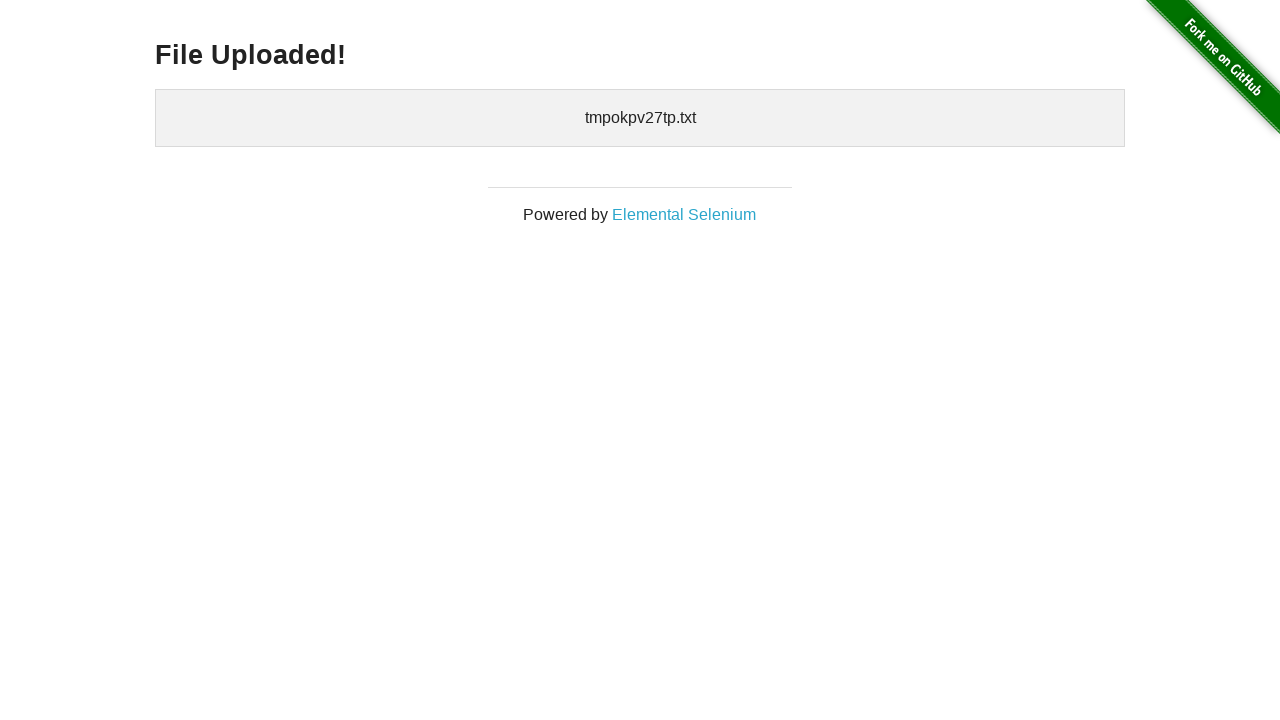

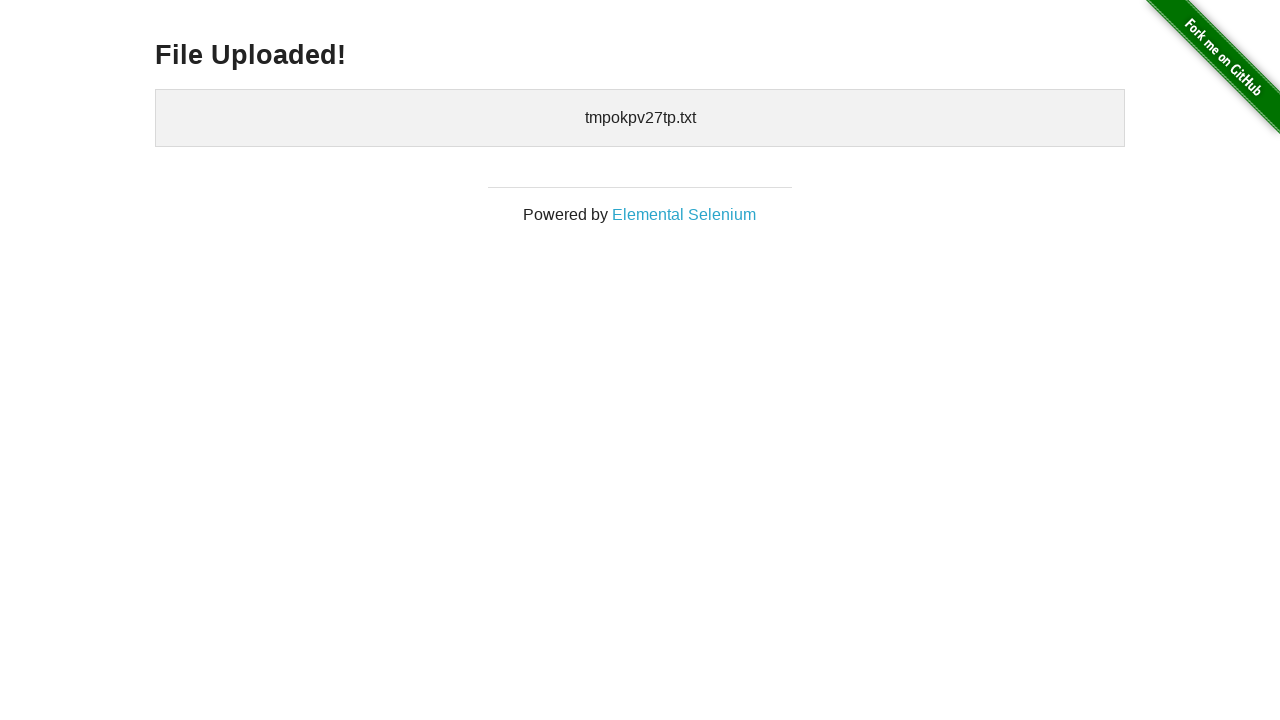